Tests dynamic controls on a page by toggling a checkbox's visibility and enabling/disabling an input field

Starting URL: http://the-internet.herokuapp.com/dynamic_controls

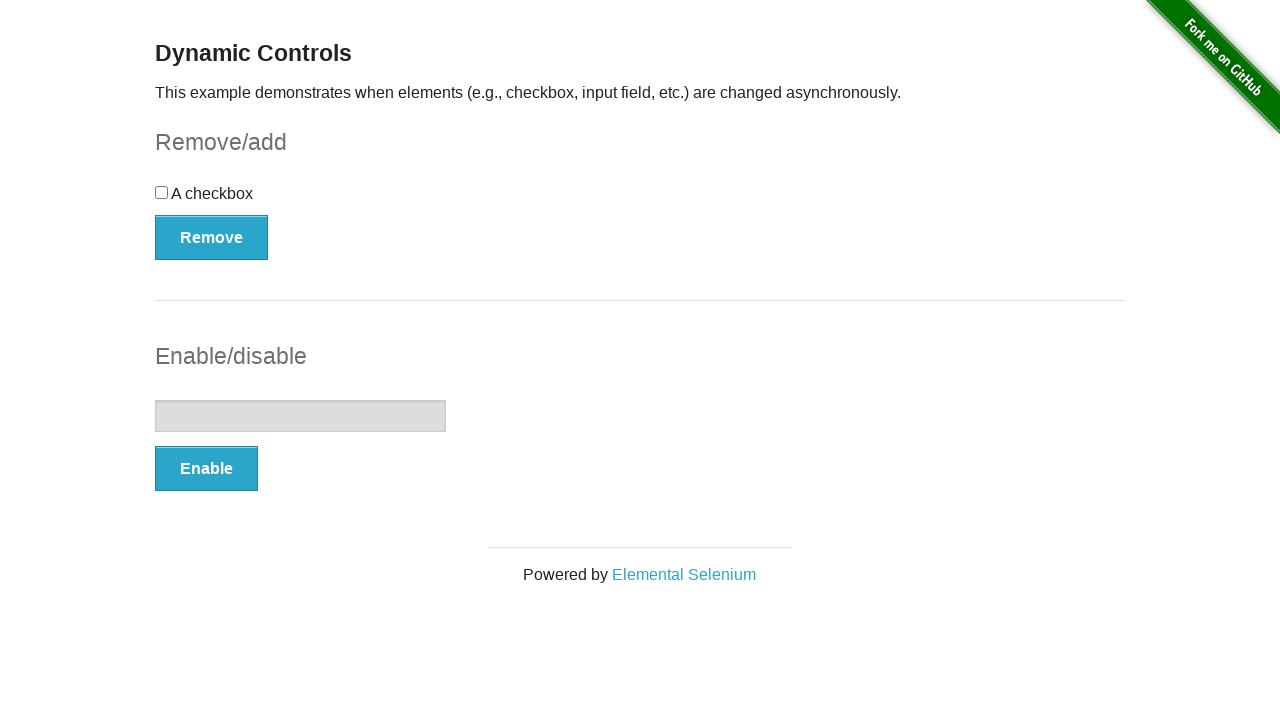

Clicked button to toggle checkbox visibility at (212, 237) on xpath=//button[@onclick='swapCheckbox()']
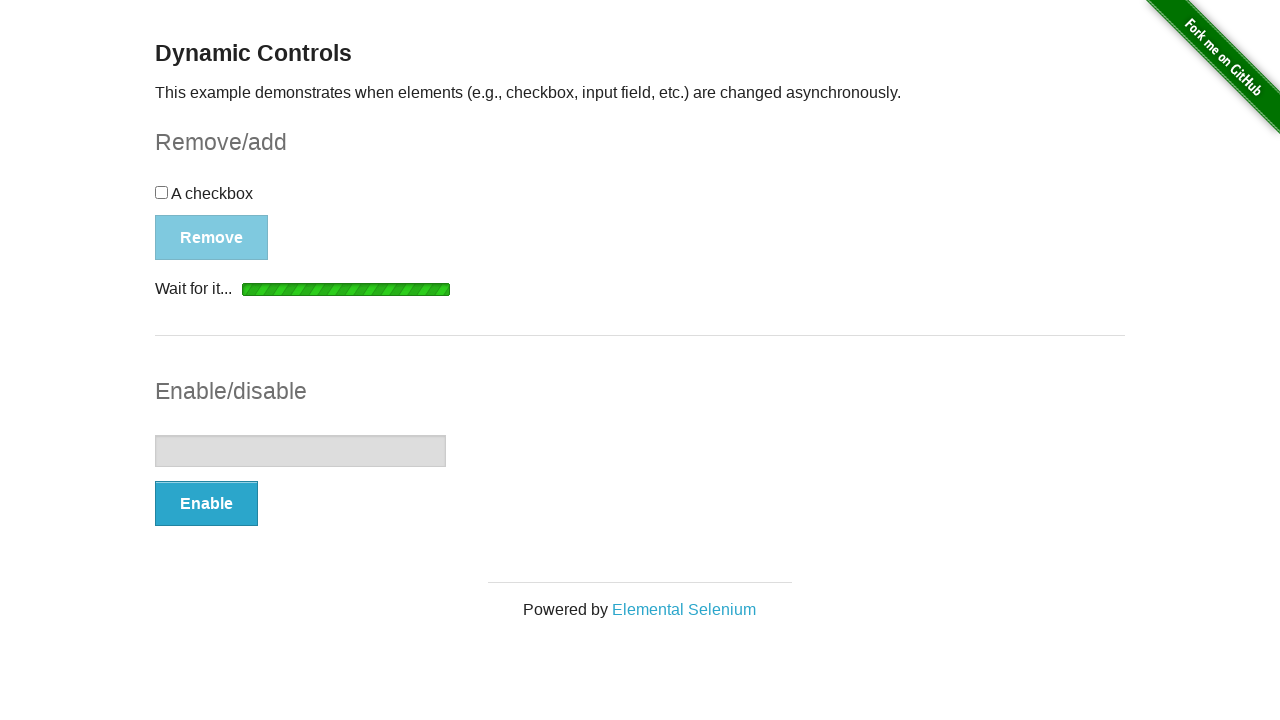

Waited for checkbox removal message to appear
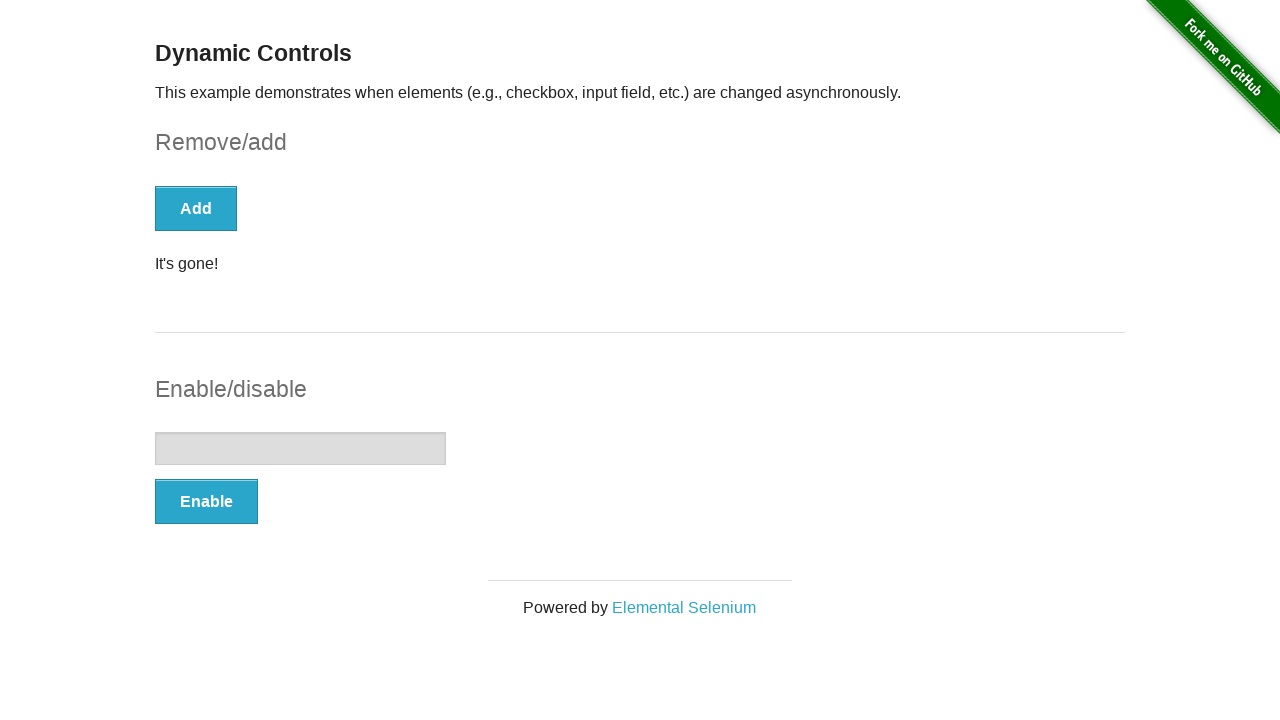

Located all checkbox elements
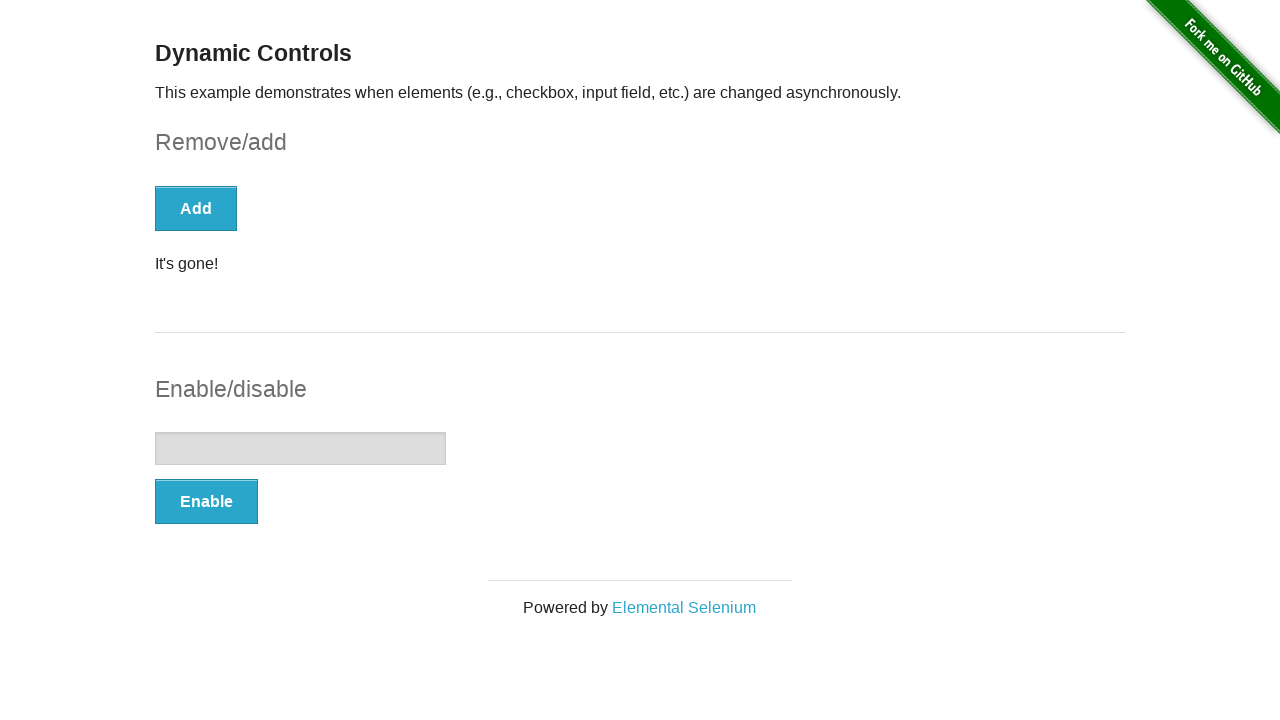

Verified checkbox has been removed (count = 0)
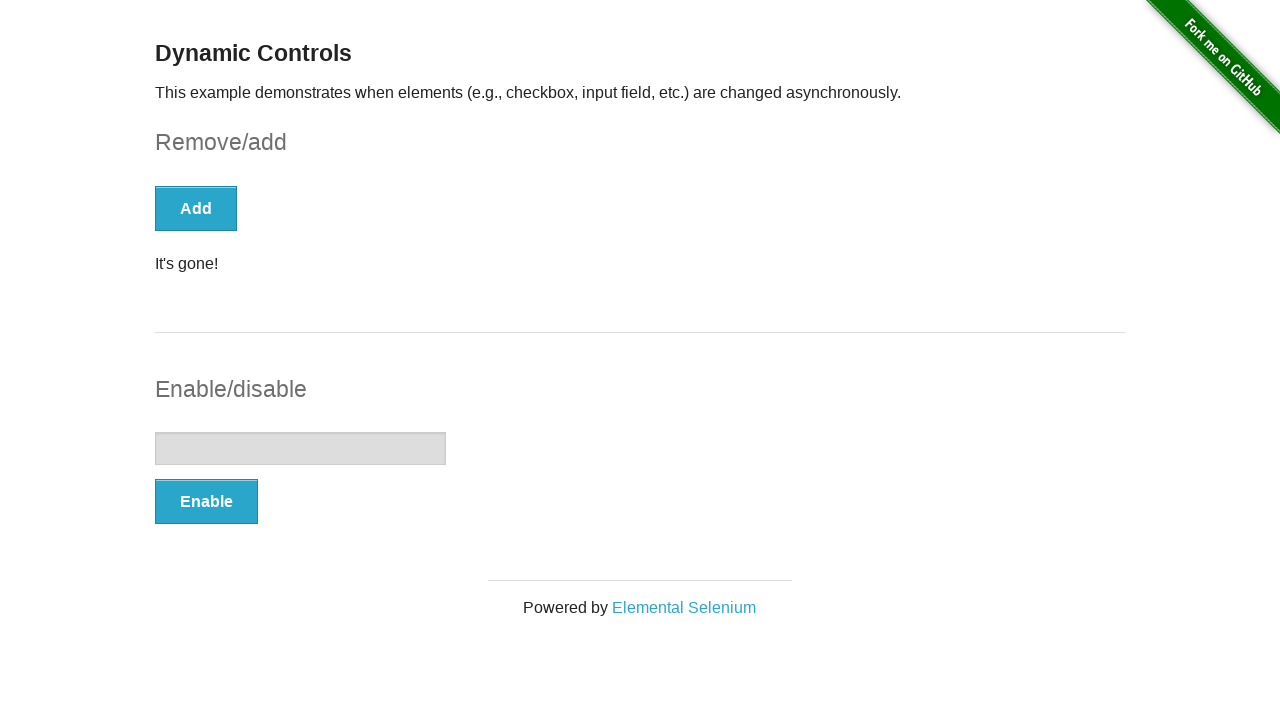

Located text input field
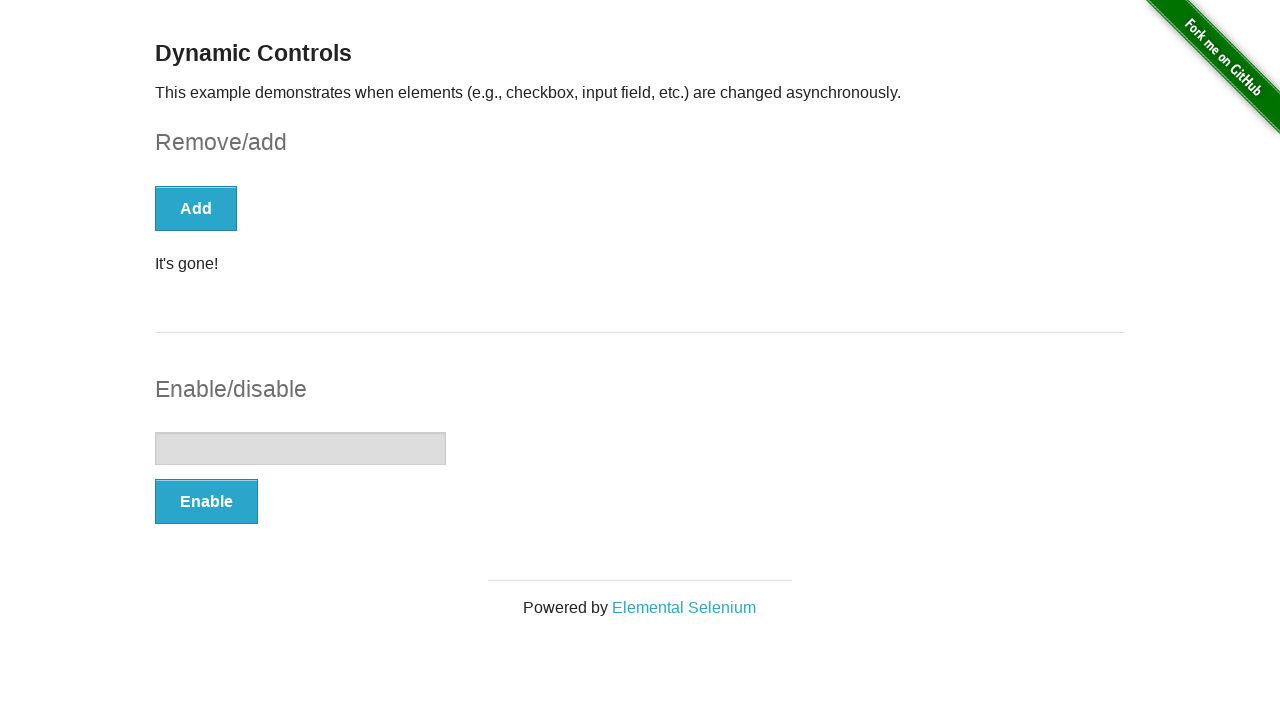

Verified input field is initially disabled
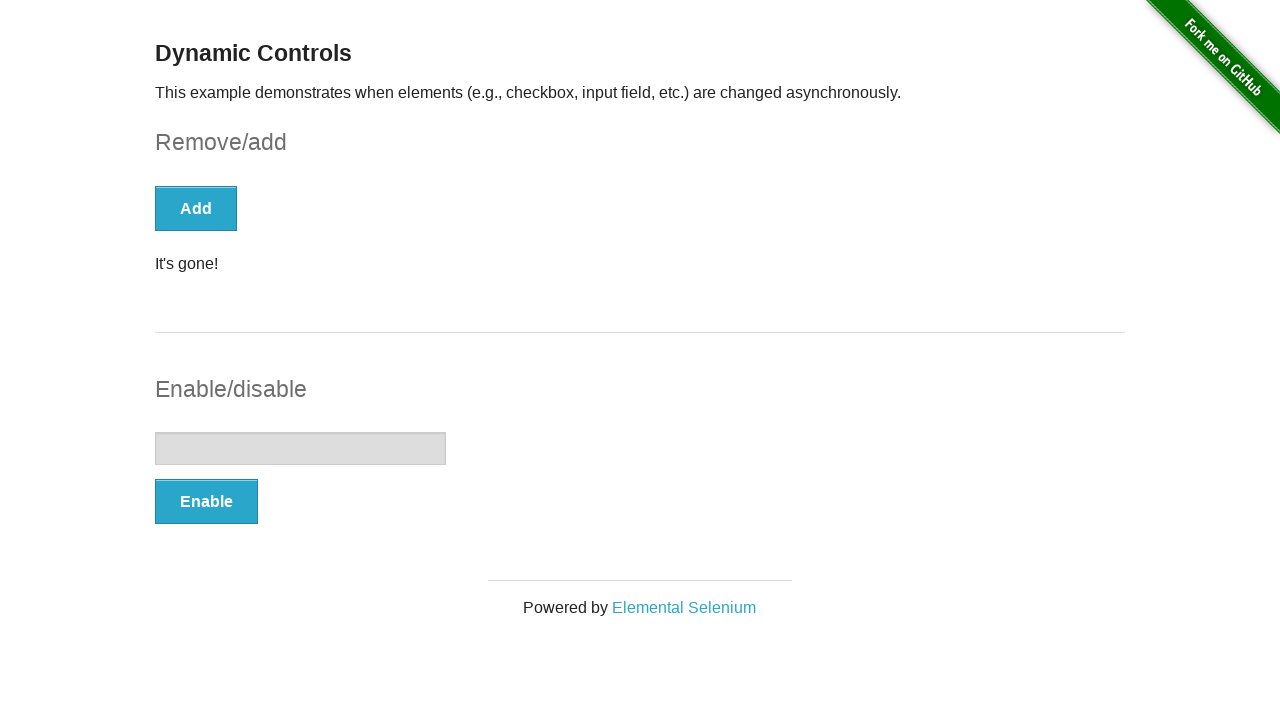

Clicked button to enable input field at (206, 501) on xpath=//form[@id='input-example']/button
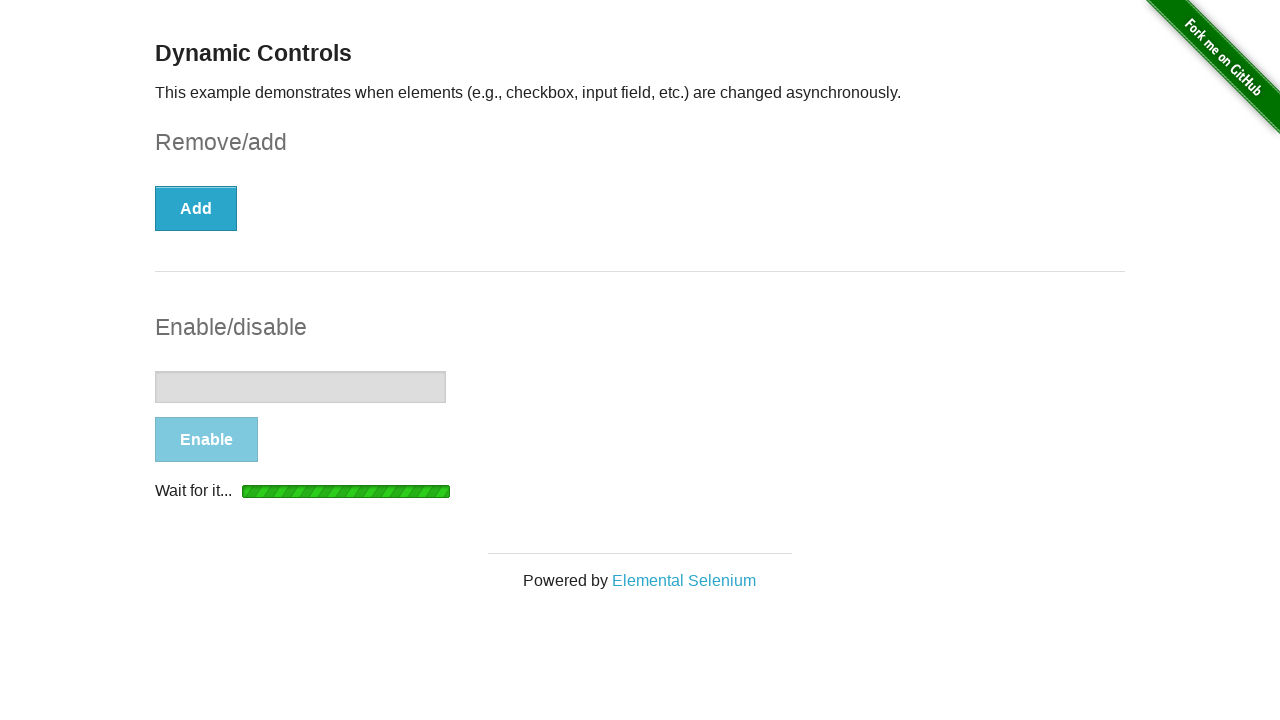

Waited for input enabled message to appear
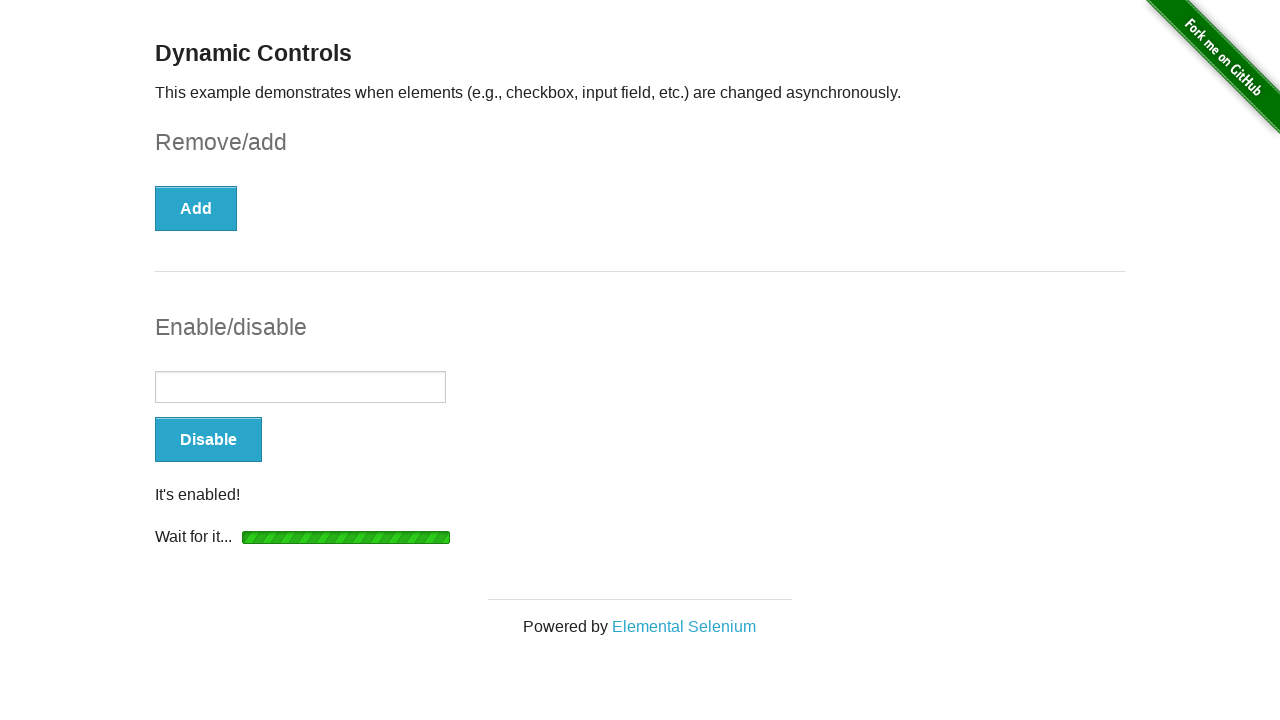

Verified input field is now enabled
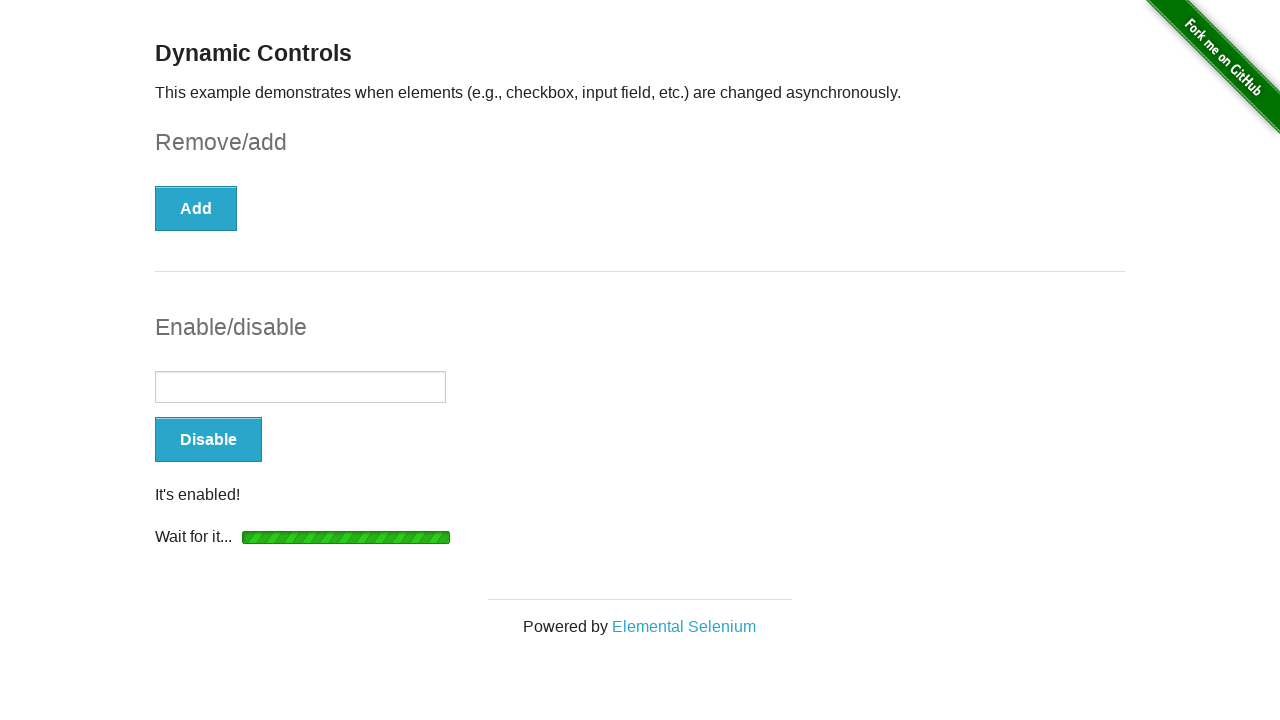

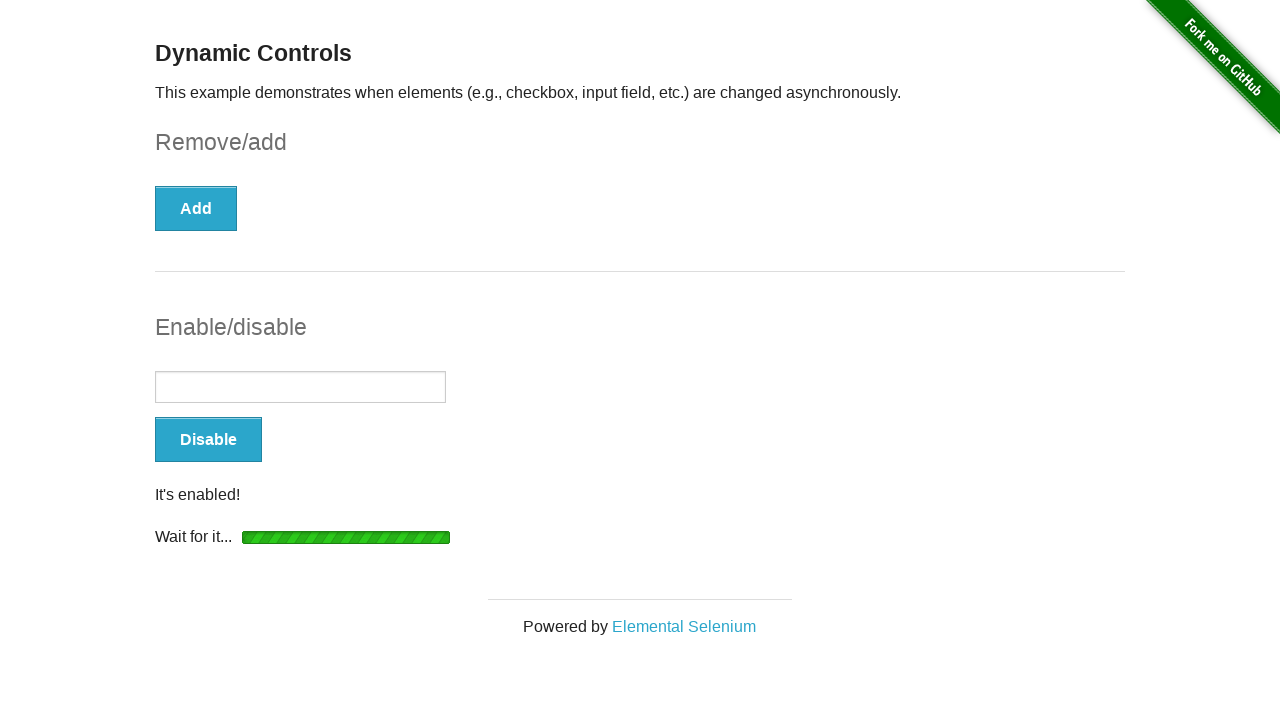